Tests selecting a random salutation/title option from a custom select menu, excluding the first (placeholder) option

Starting URL: https://seleniumui.moderntester.pl/selectmenu.php

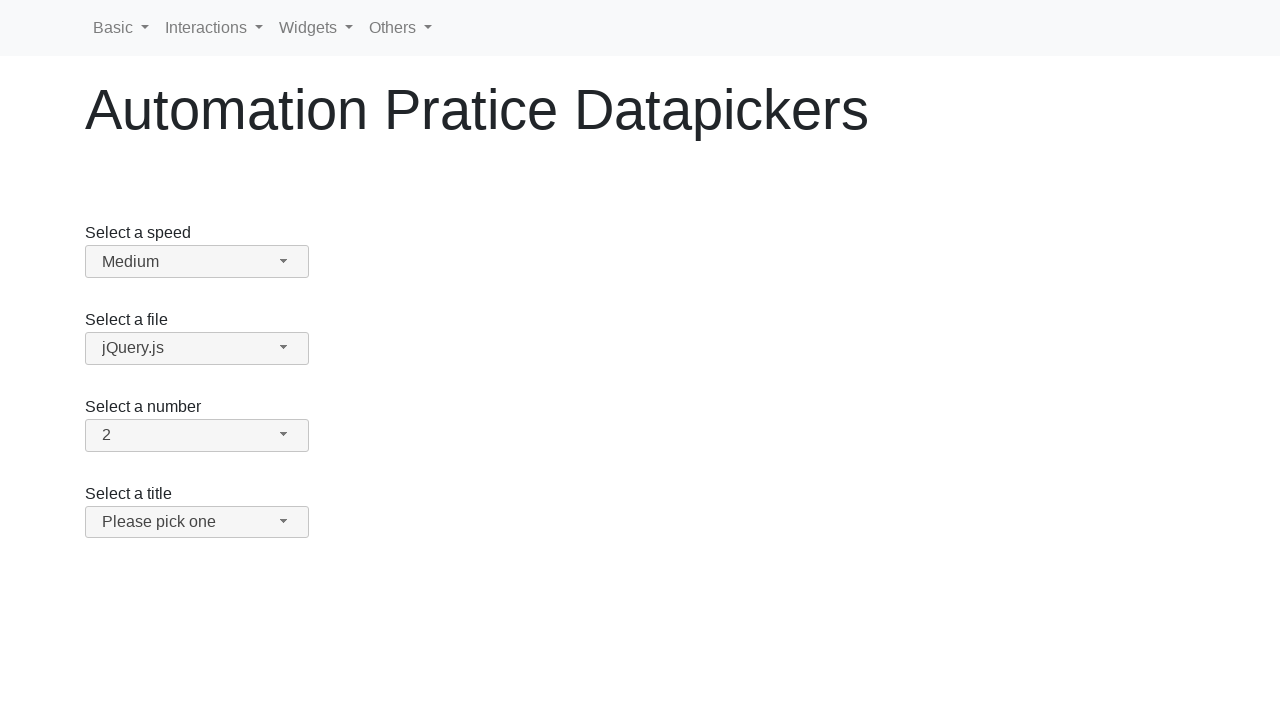

Clicked salutation button to open dropdown menu at (197, 522) on #salutation-button
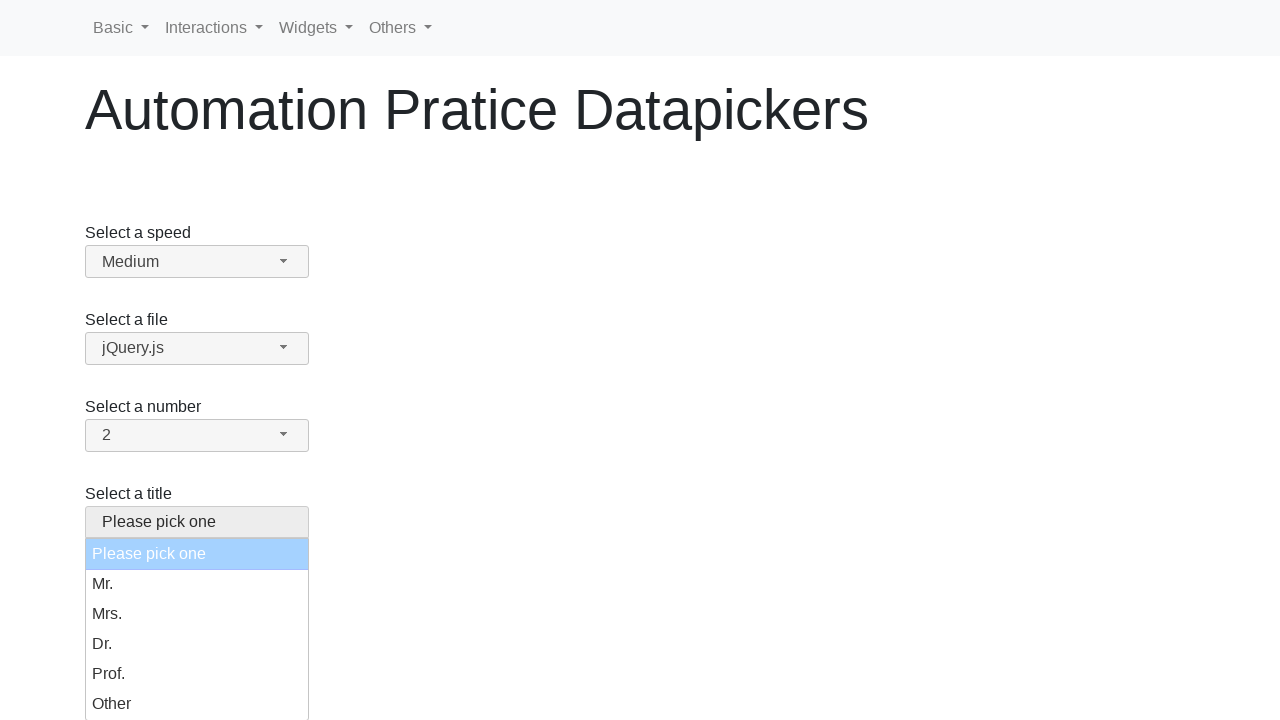

Salutation menu options loaded
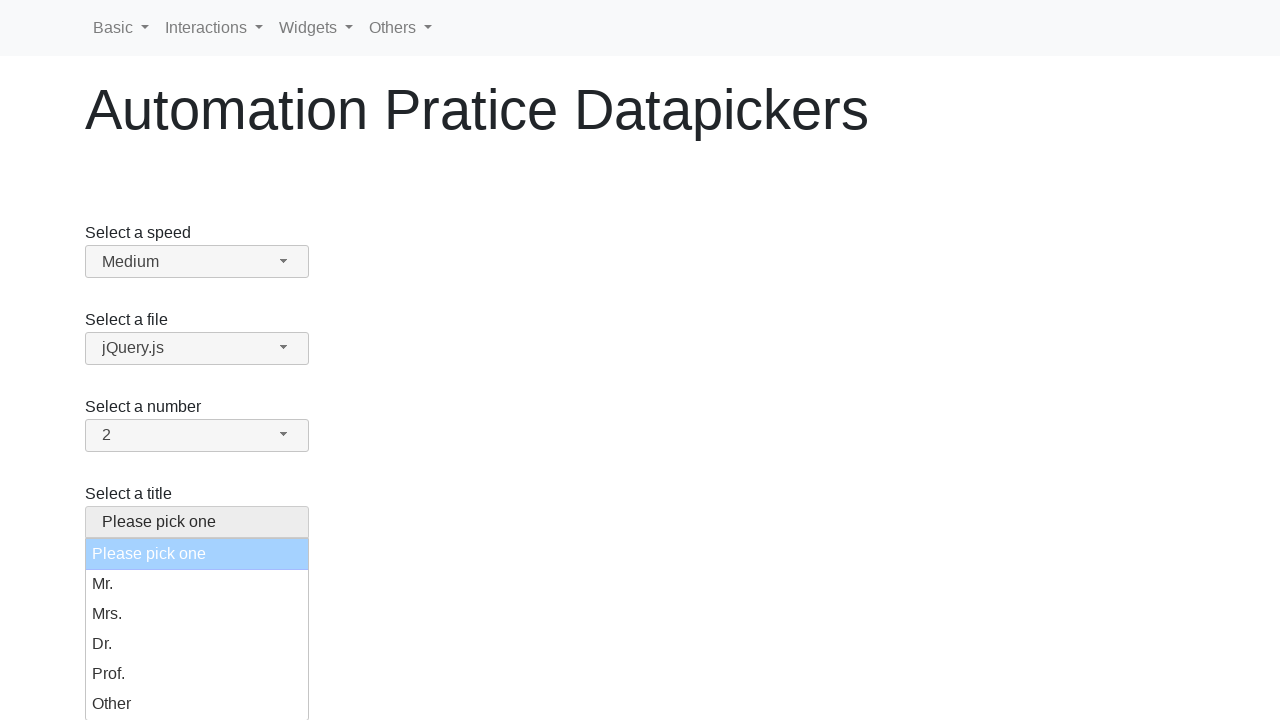

Retrieved all salutation options excluding placeholder
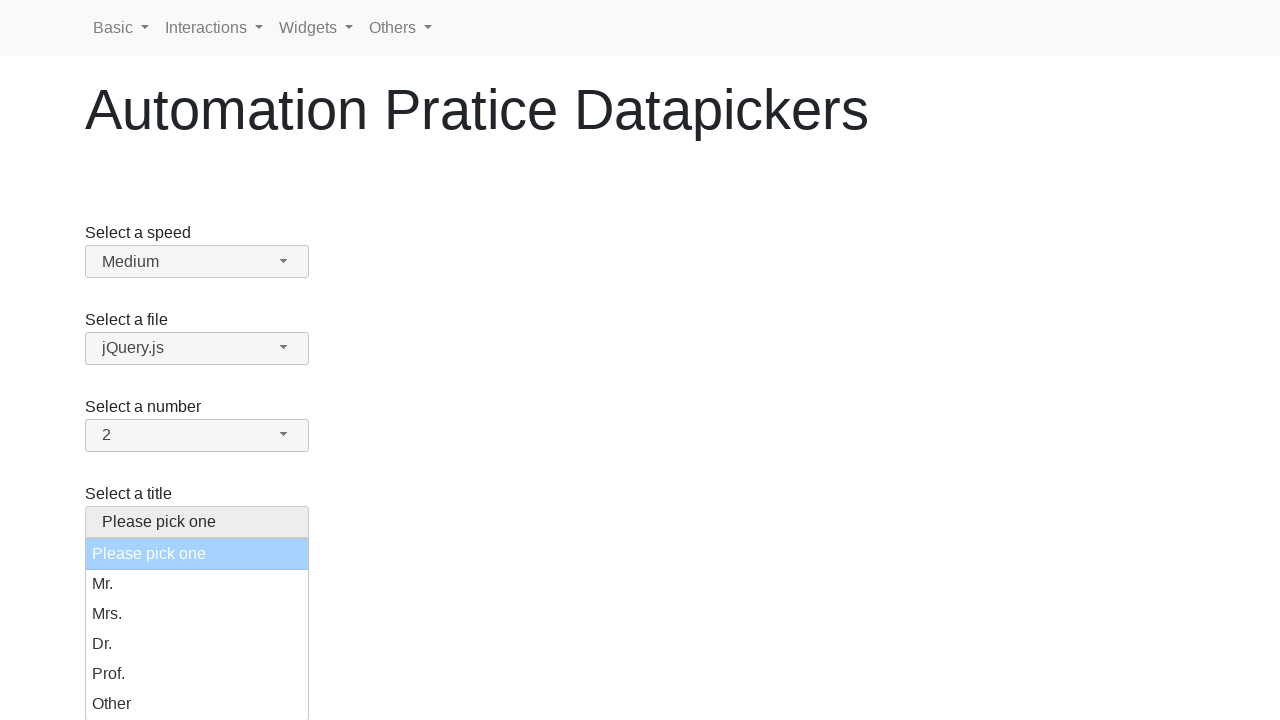

Selected a random salutation option
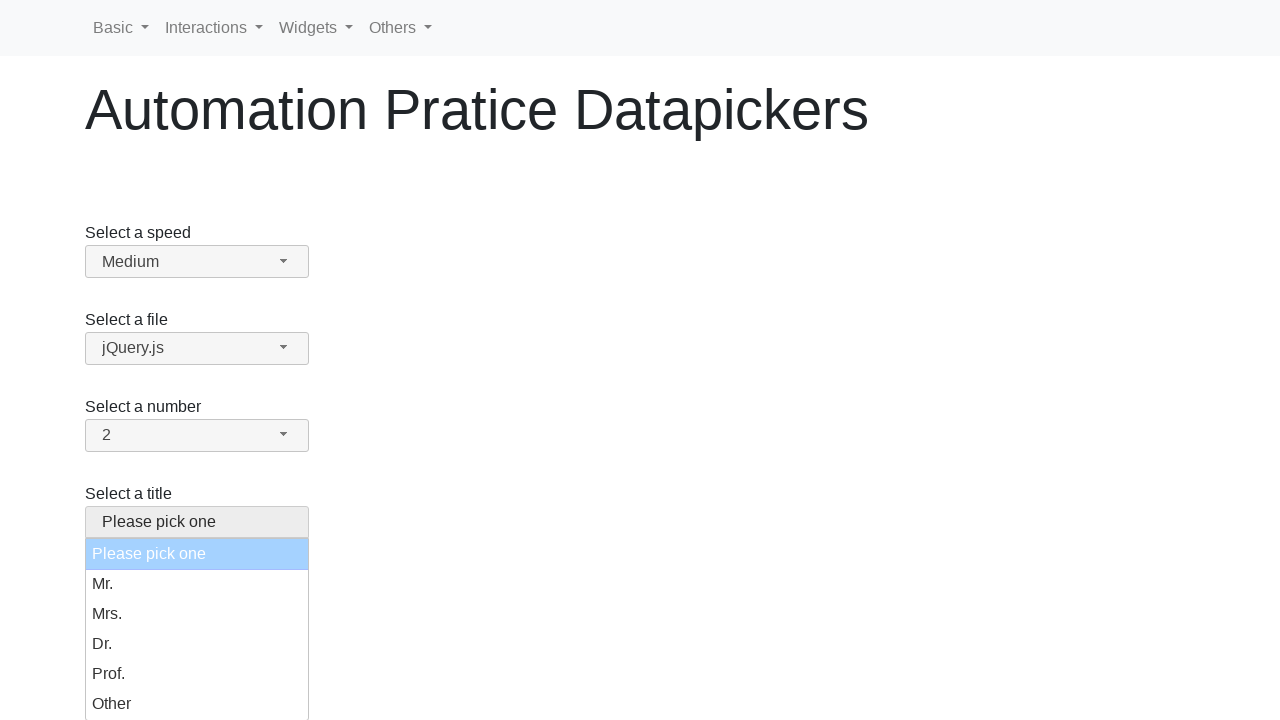

Clicked the randomly selected salutation option at (197, 584) on #salutation-menu li:not(:first-child) >> nth=0
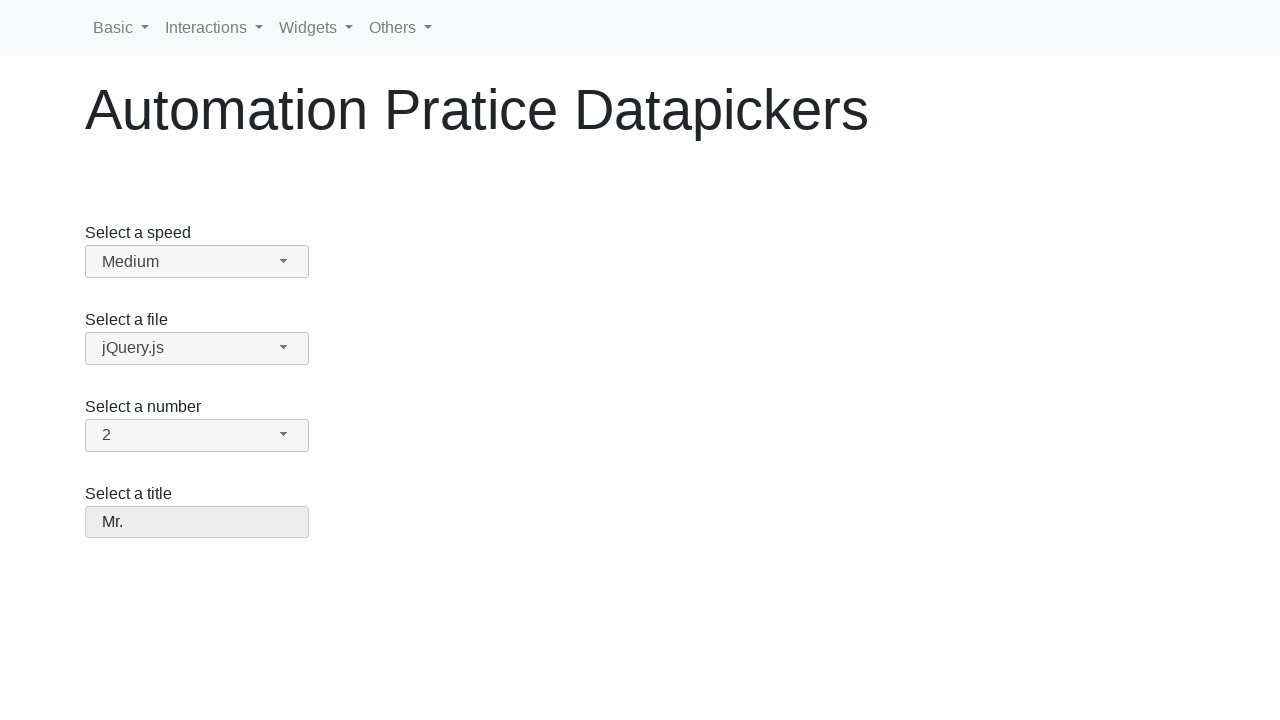

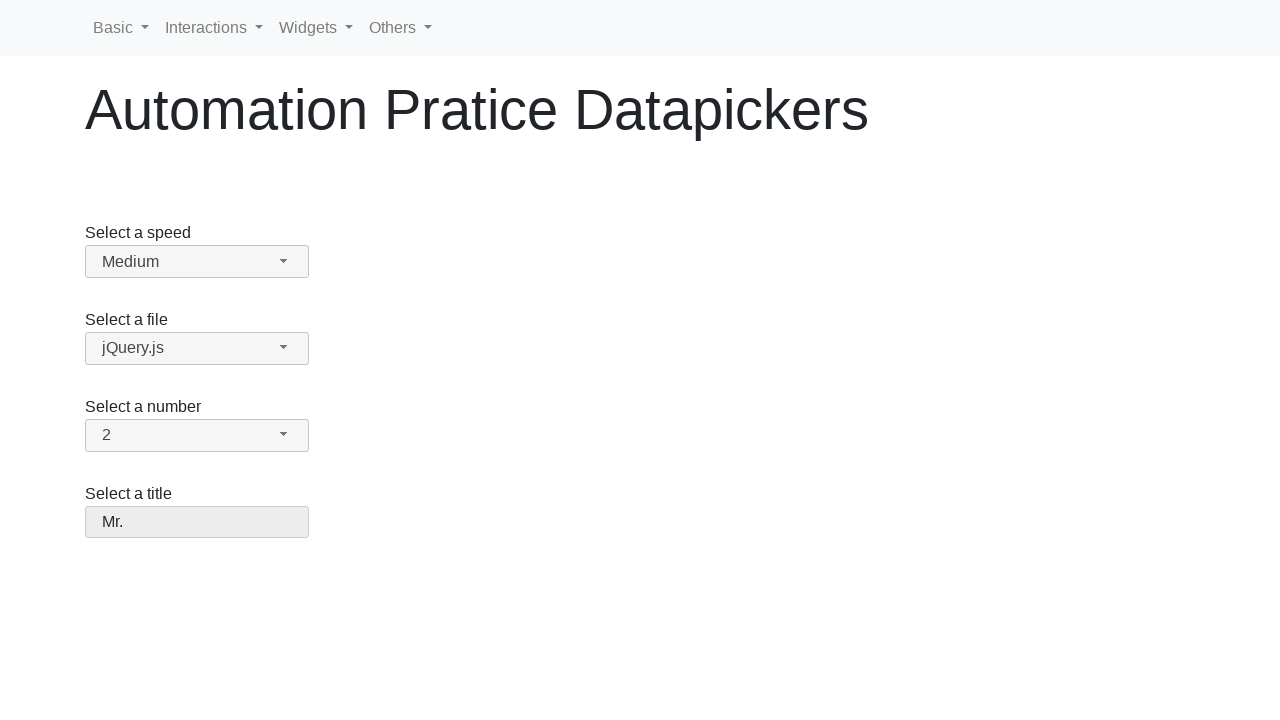